Tests handling of various JavaScript alerts including confirmation, alert, and prompt dialogs

Starting URL: http://only-testing-blog.blogspot.in/2013/11/new-test.html#sthash.WB85jeQl.dpuf

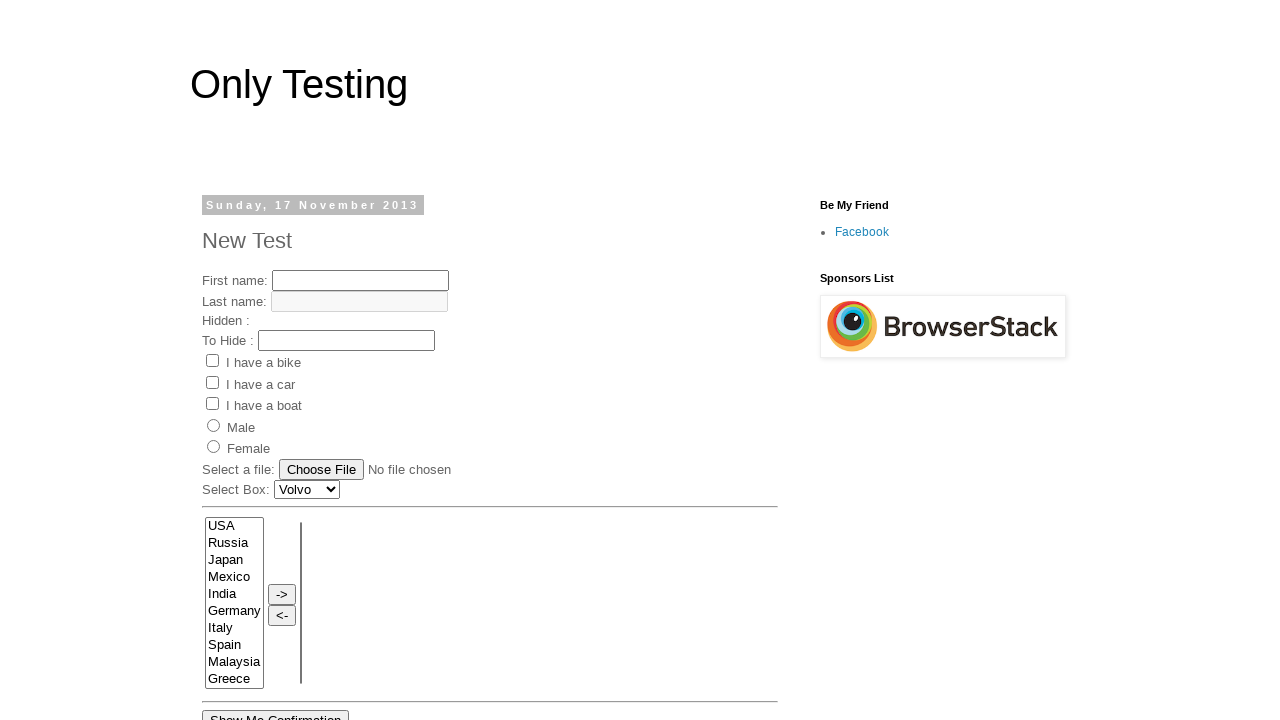

Clicked 'Show Me Confirmation' button and dismissed the confirmation dialog at (276, 710) on xpath=//button[text()='Show Me Confirmation']
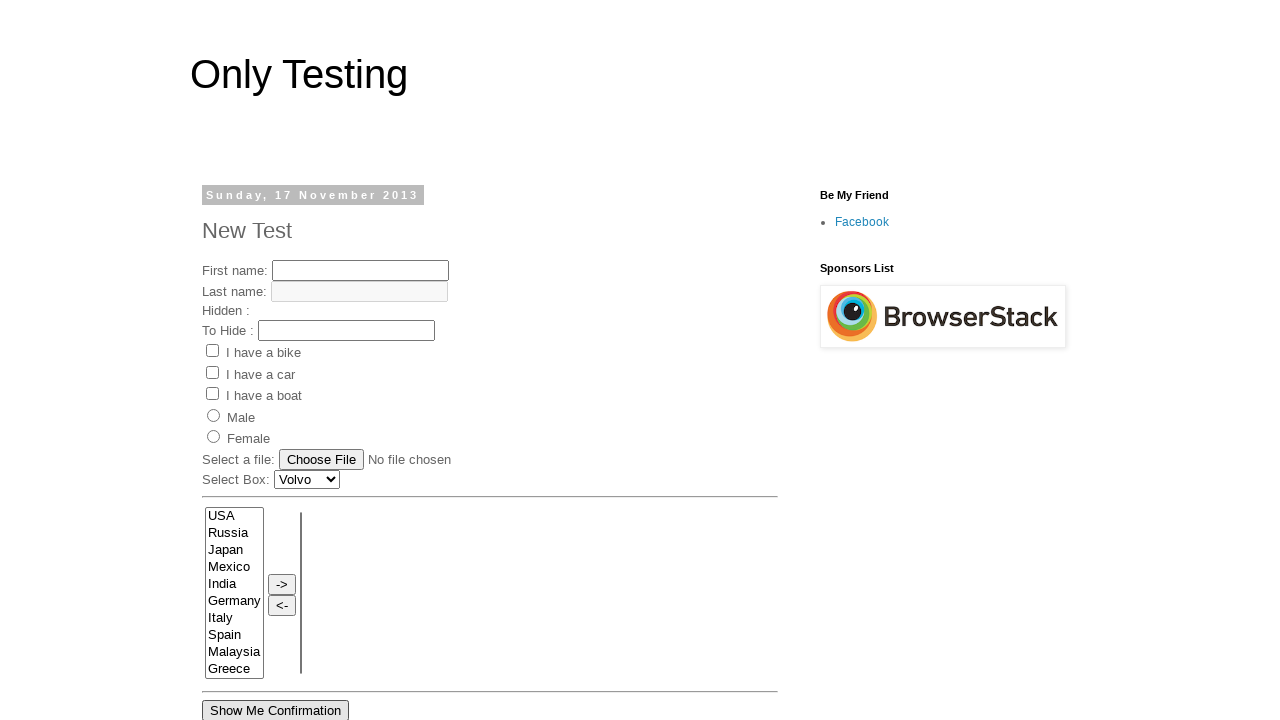

Clicked 'Show Me Alert' button and accepted the alert dialog at (252, 361) on xpath=//input[@value='Show Me Alert']
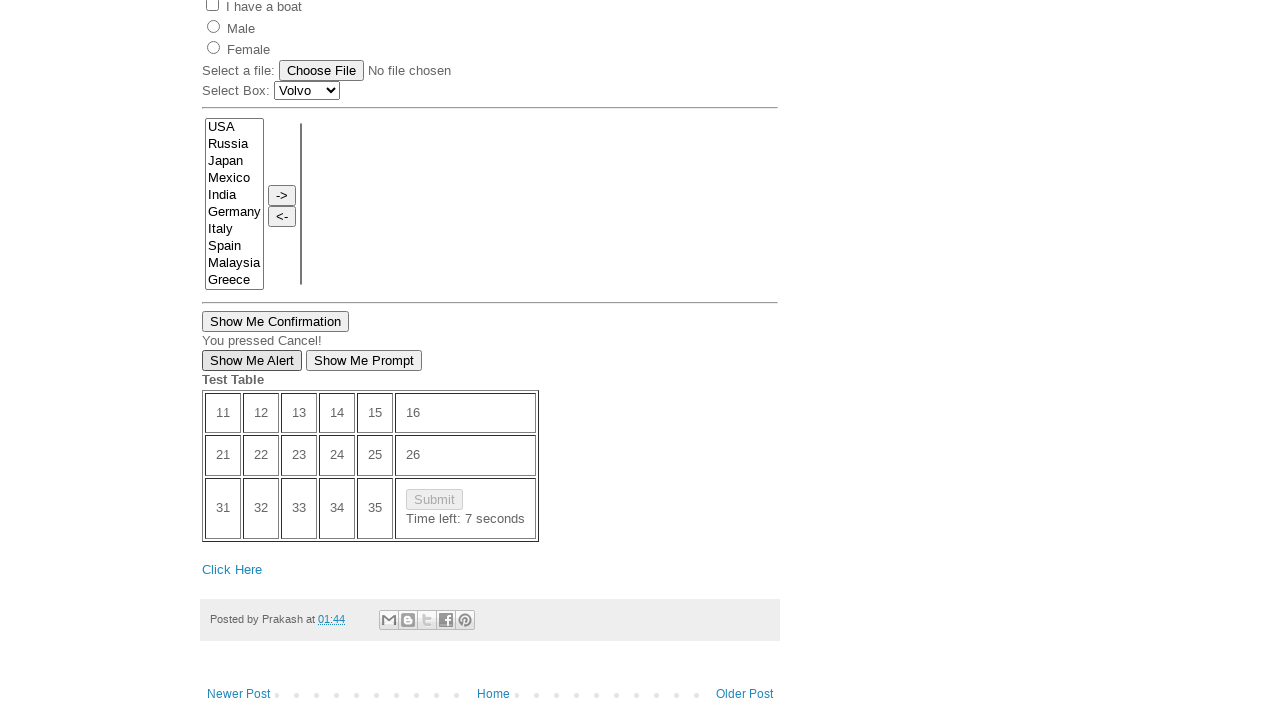

Clicked prompt button and entered 'manjunath' in the prompt dialog at (364, 361) on xpath=//button[contains(@onclick,'myFunctionf()')]
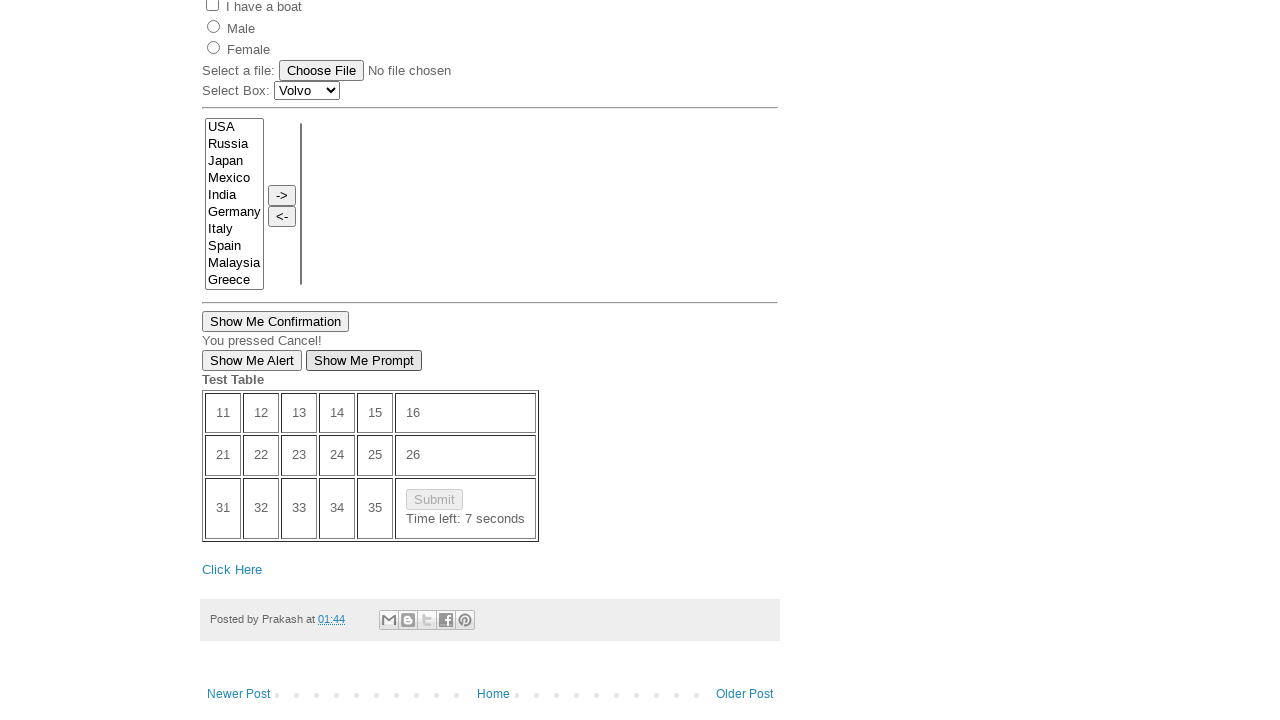

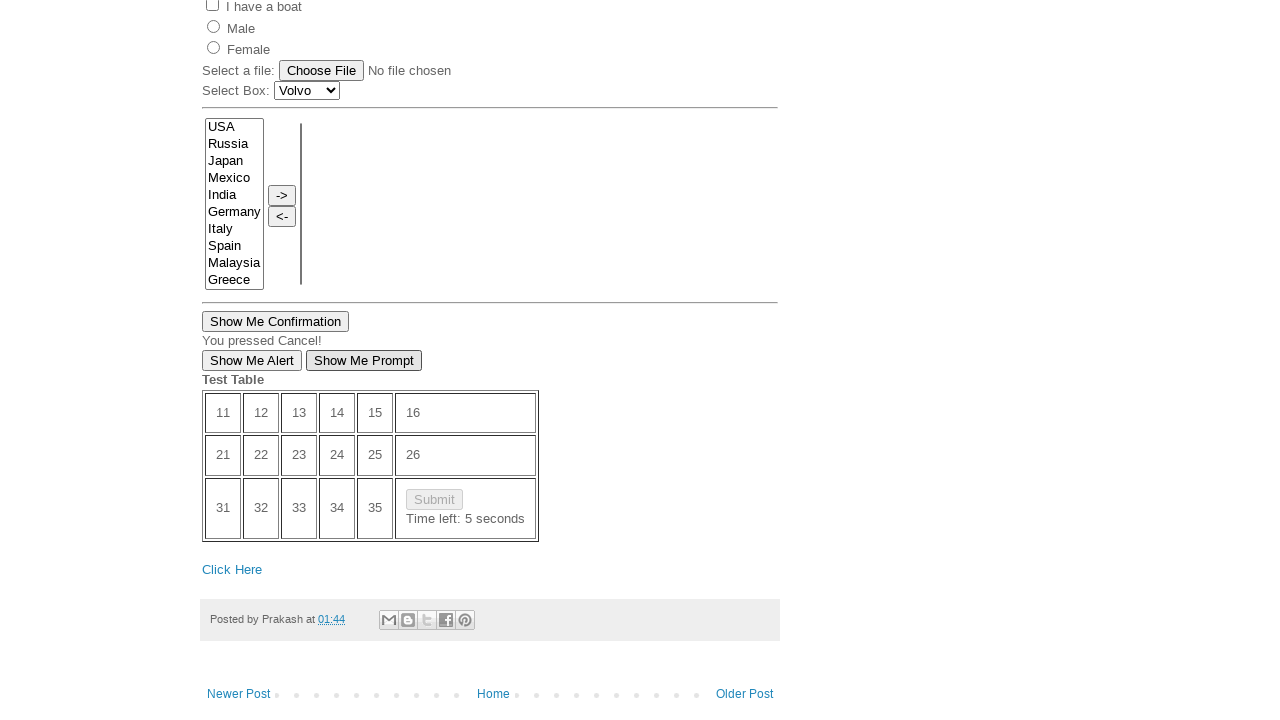